Tests form interaction on OpenCart registration page by filling the first name field and clicking the agreement checkbox using Actions API

Starting URL: https://naveenautomationlabs.com/opencart/index.php?route=account/register

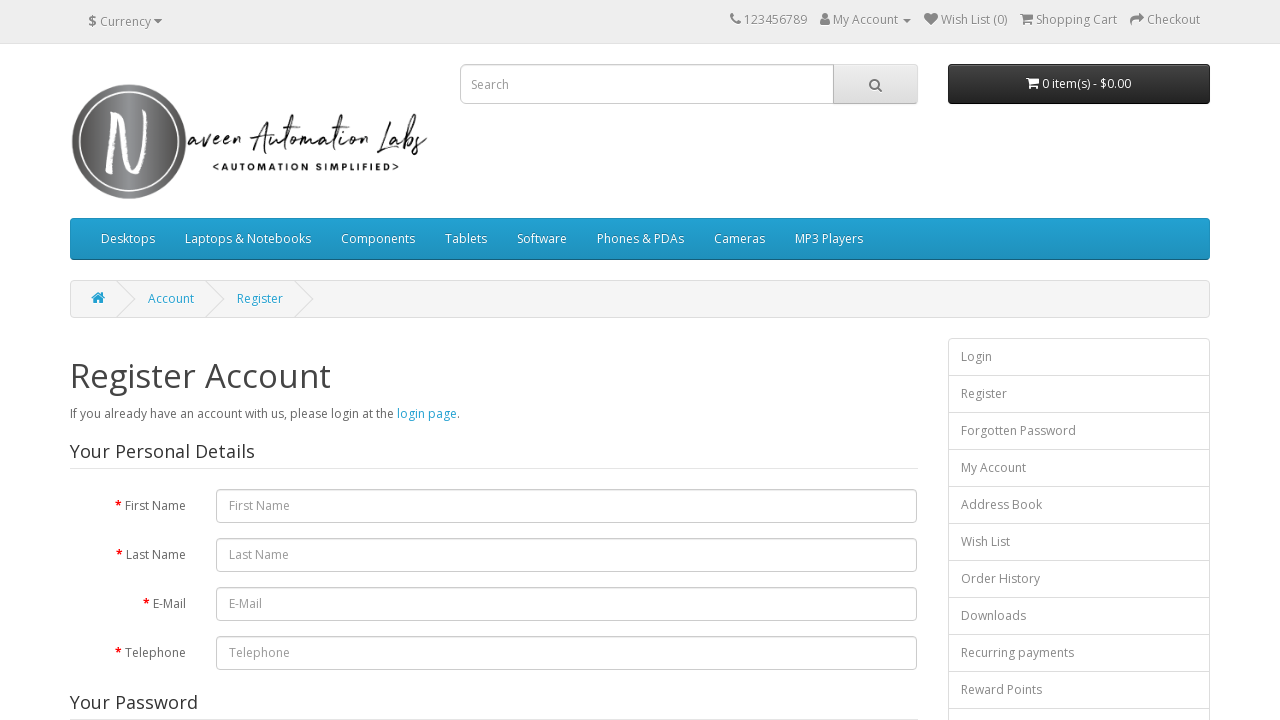

Filled first name field with 'testing' on #input-firstname
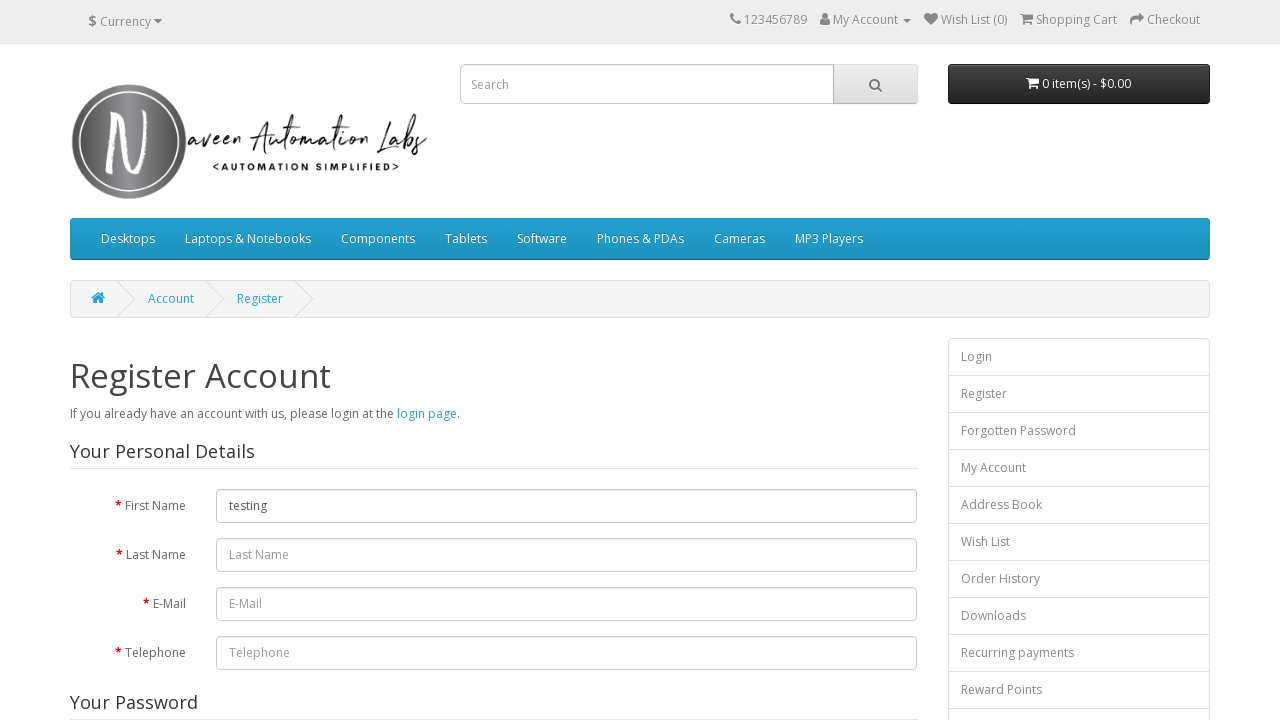

Clicked the agreement checkbox at (825, 424) on input[name='agree']
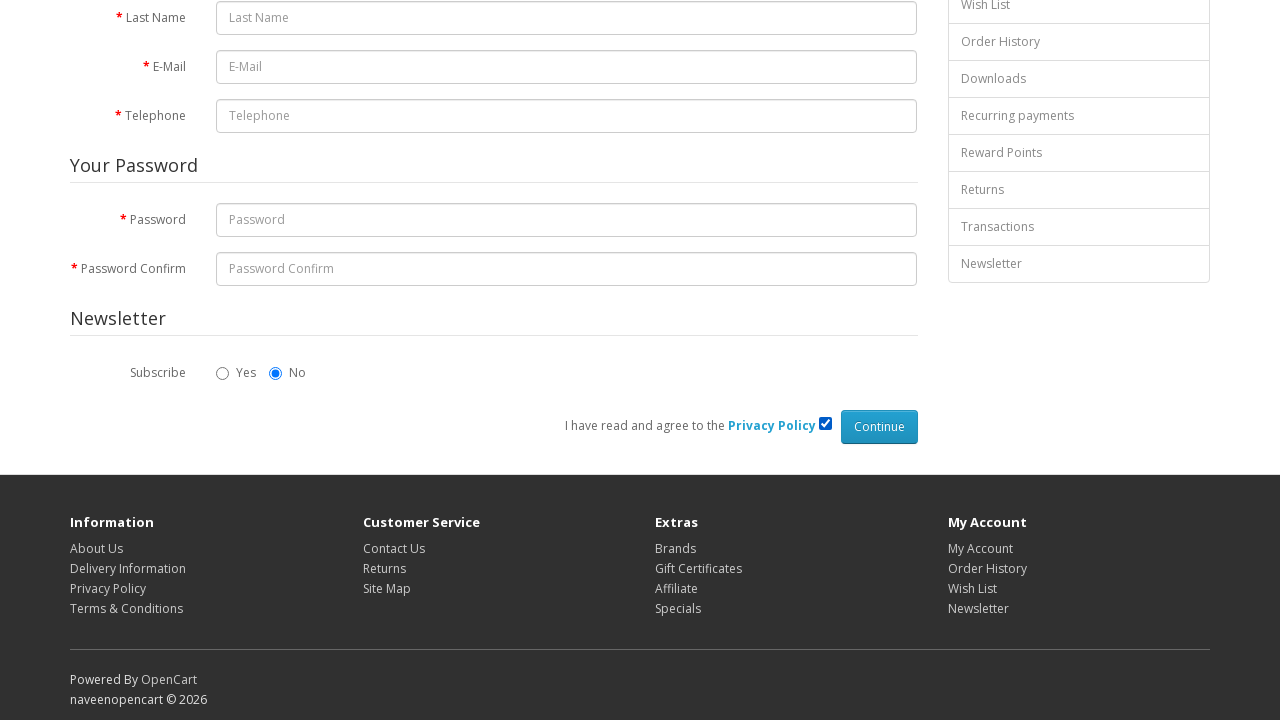

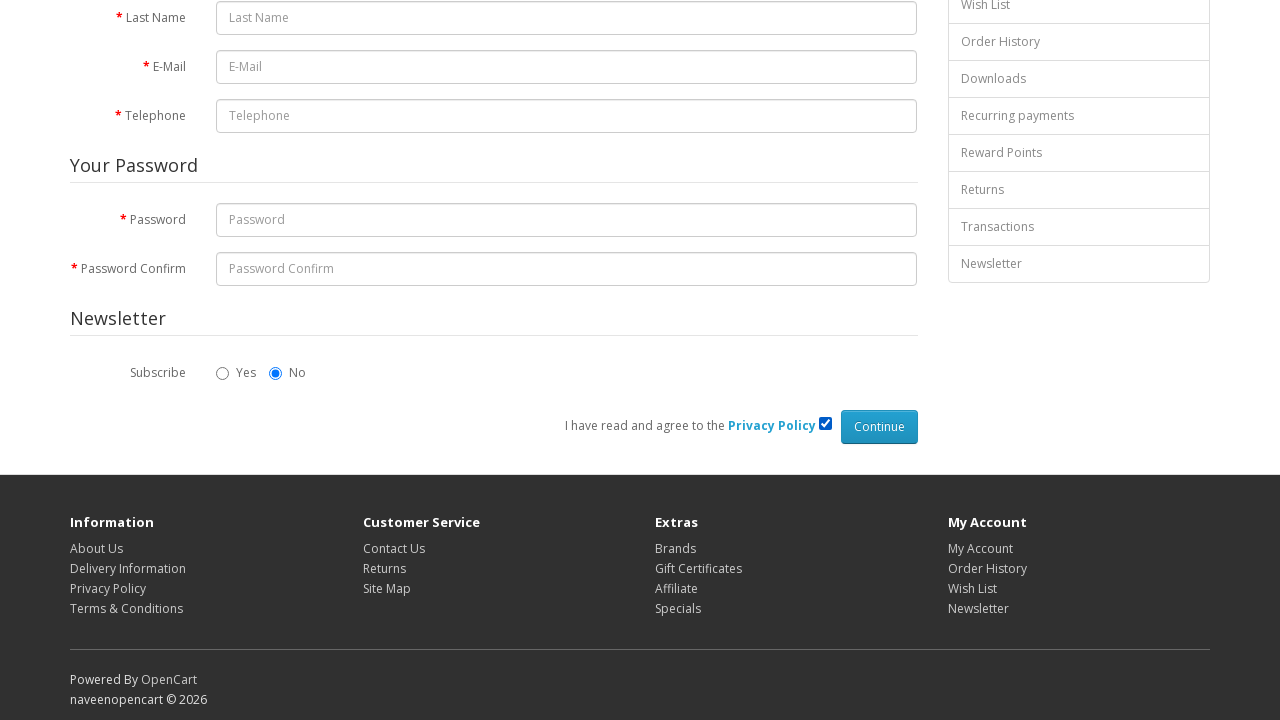